Tests iframe handling by switching to a demo frame and clicking on a checkbox/radio option for "New York" on the jQuery UI checkboxradio demo page

Starting URL: https://jqueryui.com/checkboxradio/

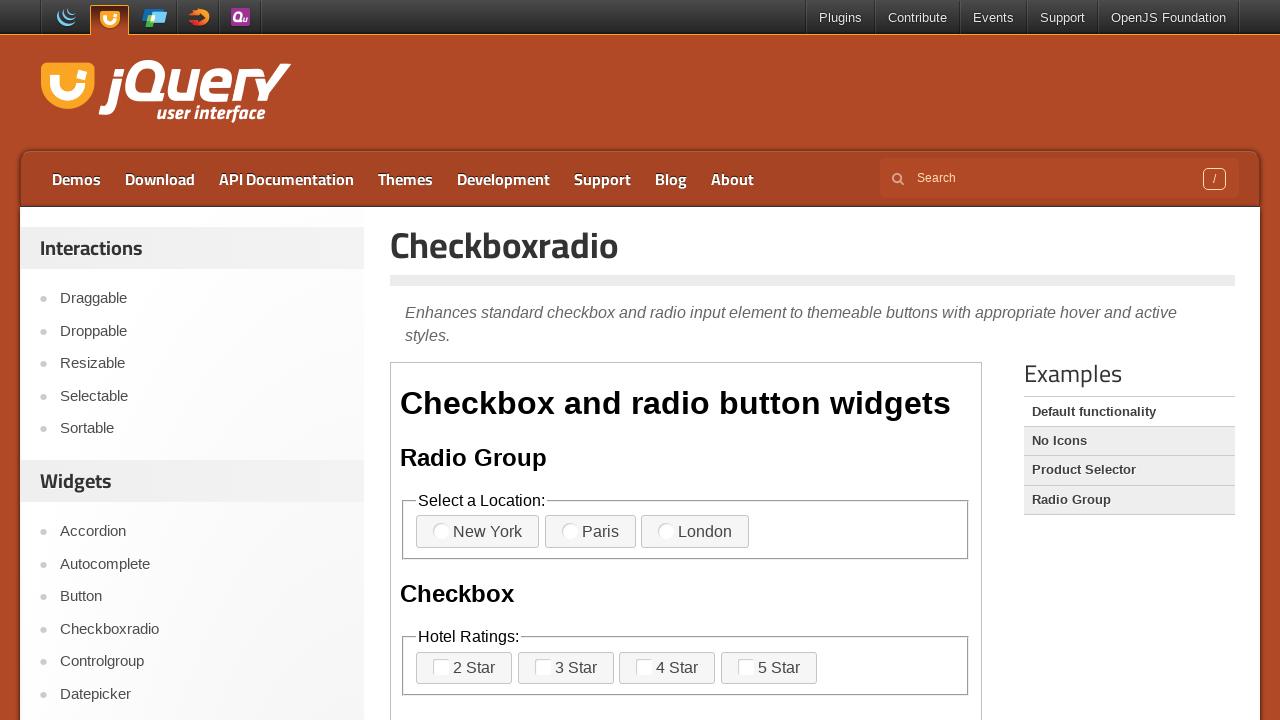

Waited for demo iframe to be present on the page
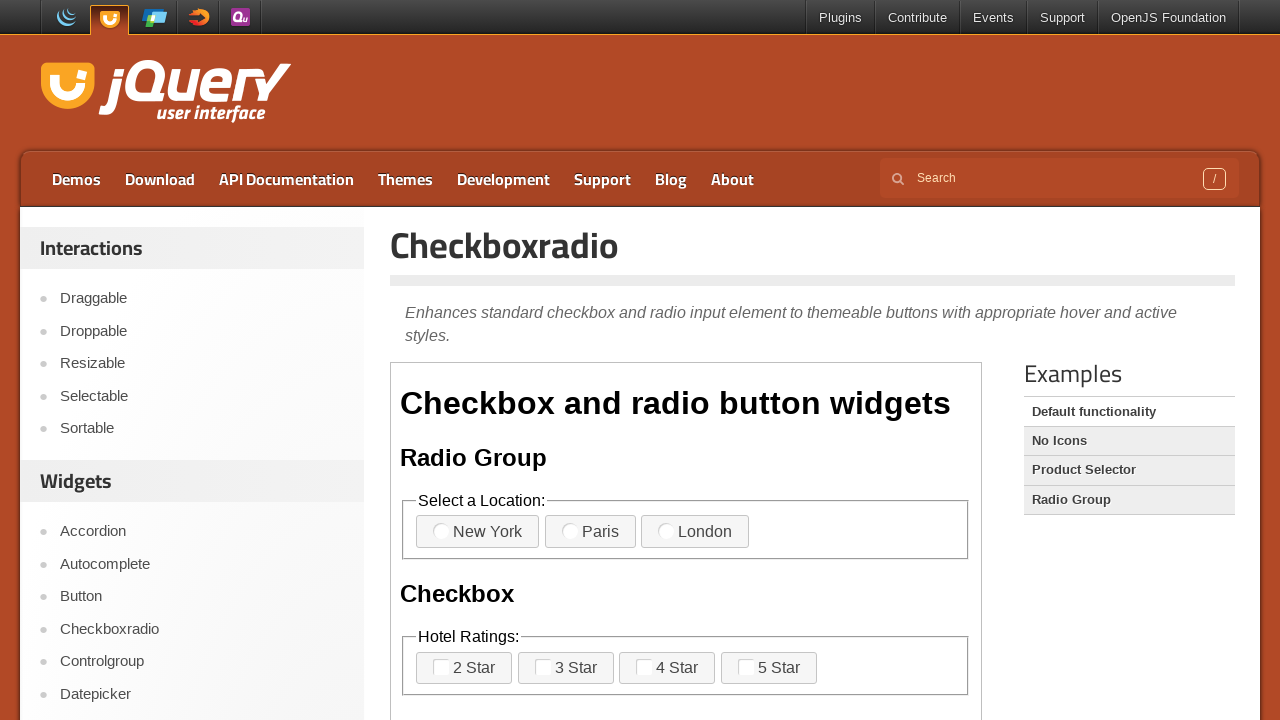

Switched to the demo iframe content
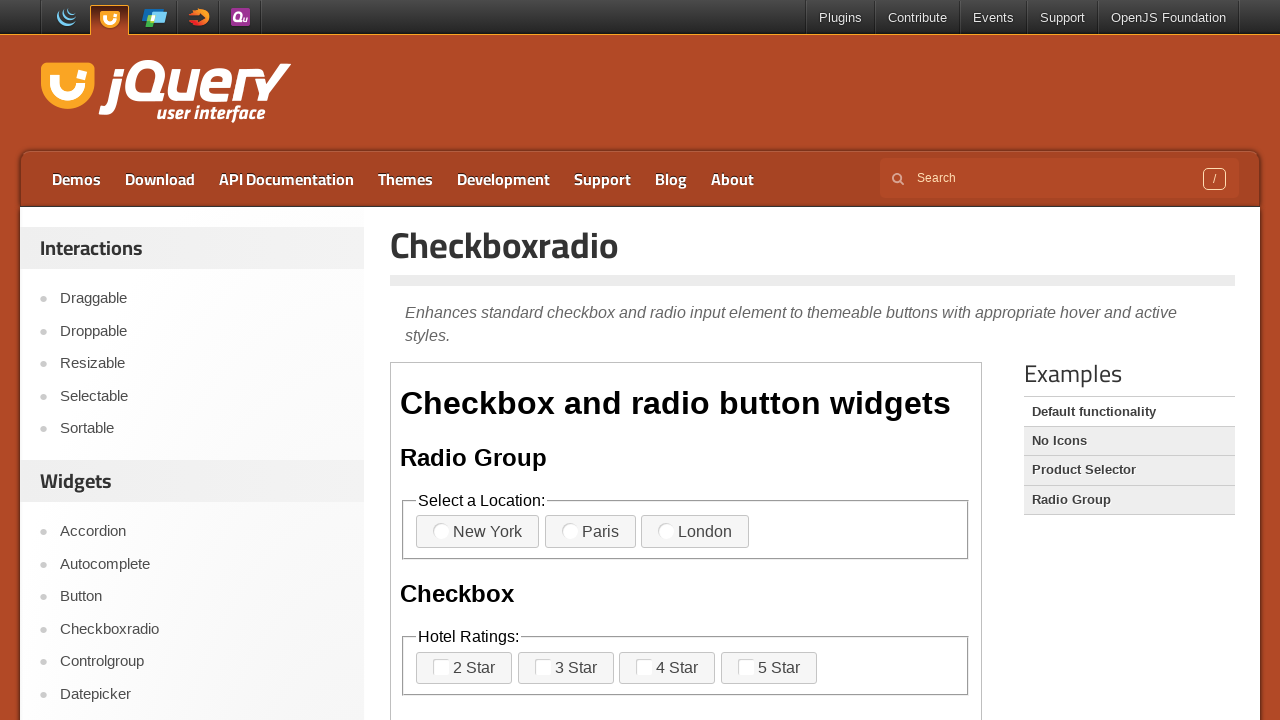

Clicked on the 'New York' checkbox/radio option within the iframe at (478, 532) on xpath=//label[normalize-space()='New York']
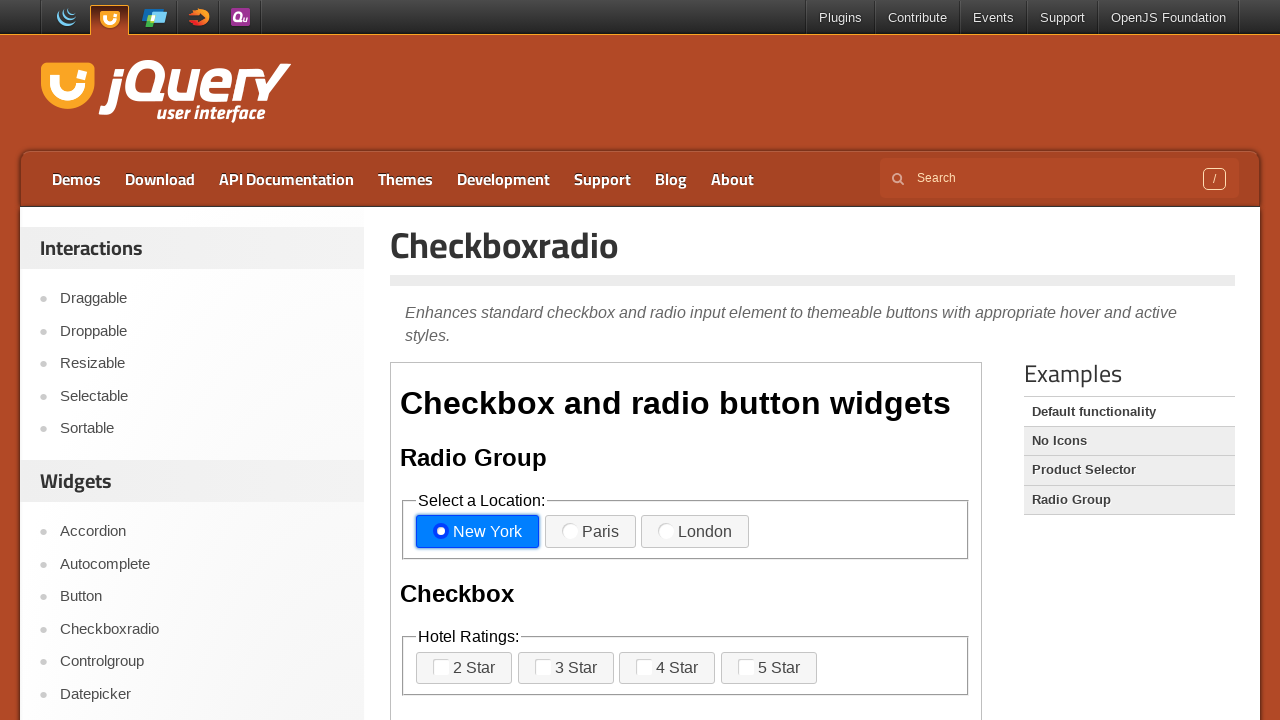

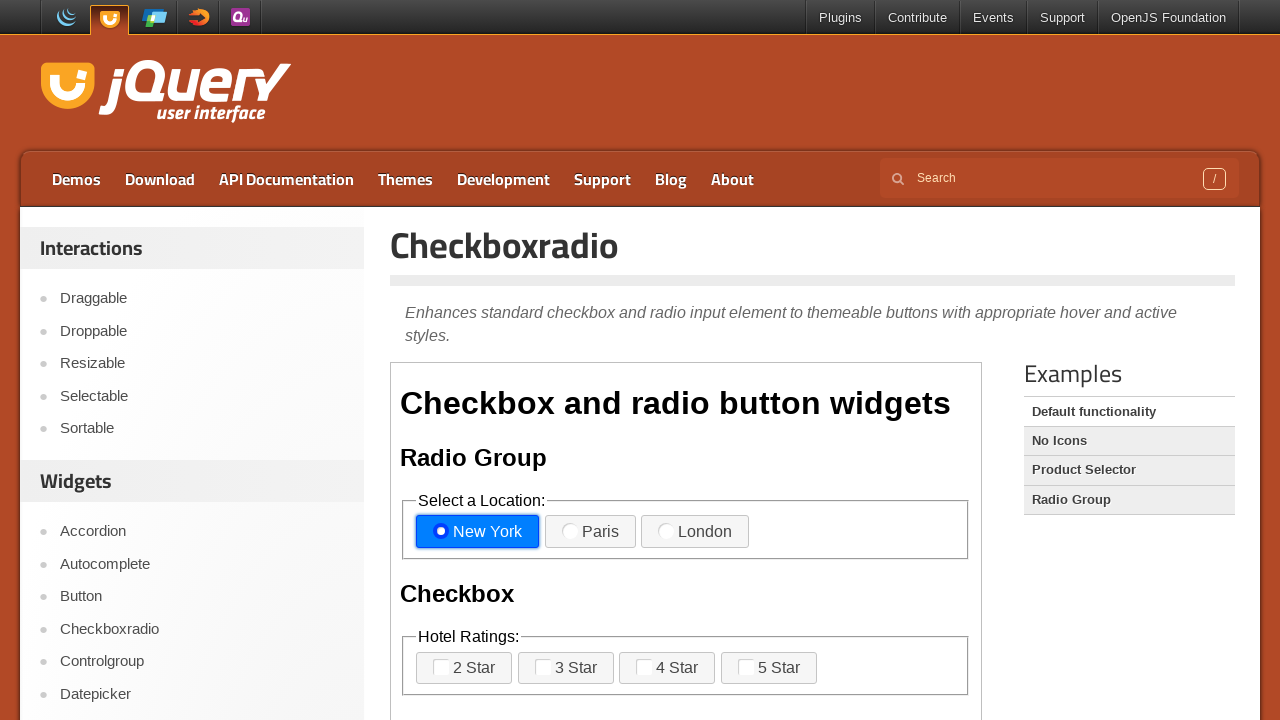